Tests jQuery UI custom dropdown by selecting different speed options and verifying the selected values are displayed correctly

Starting URL: http://jqueryui.com/resources/demos/selectmenu/default.html

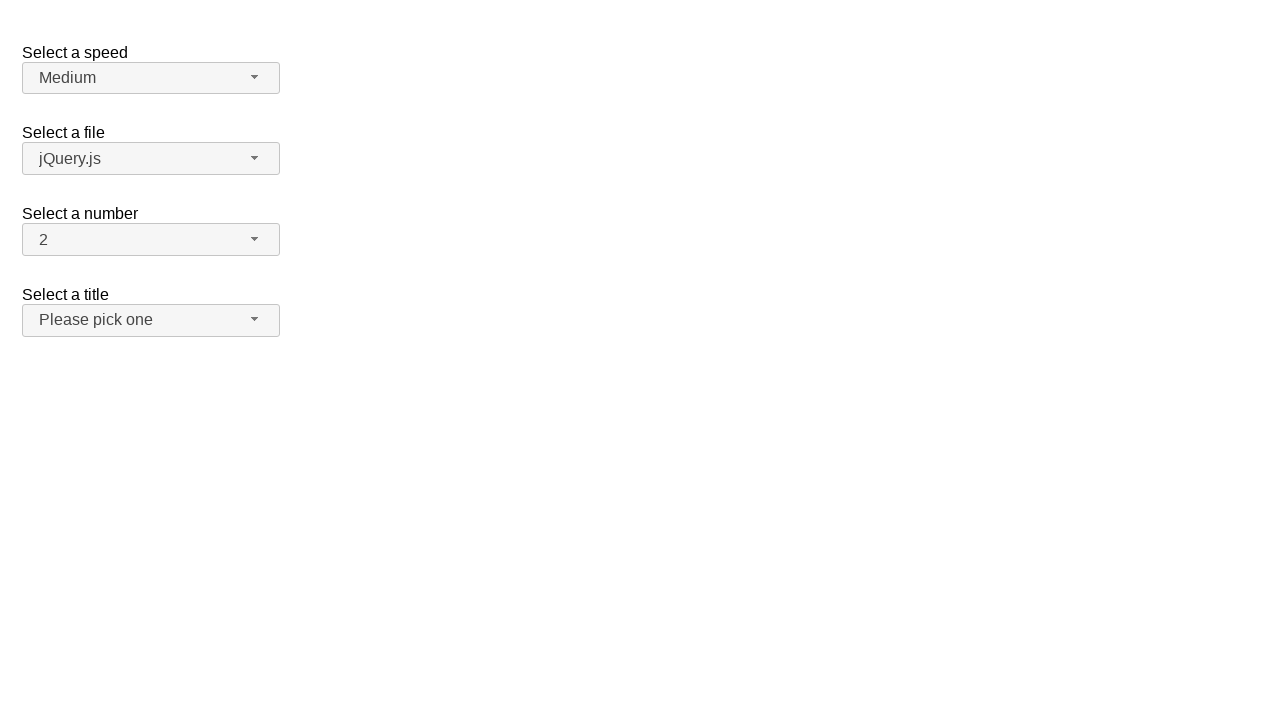

Clicked speed dropdown button to open menu at (151, 78) on span#speed-button
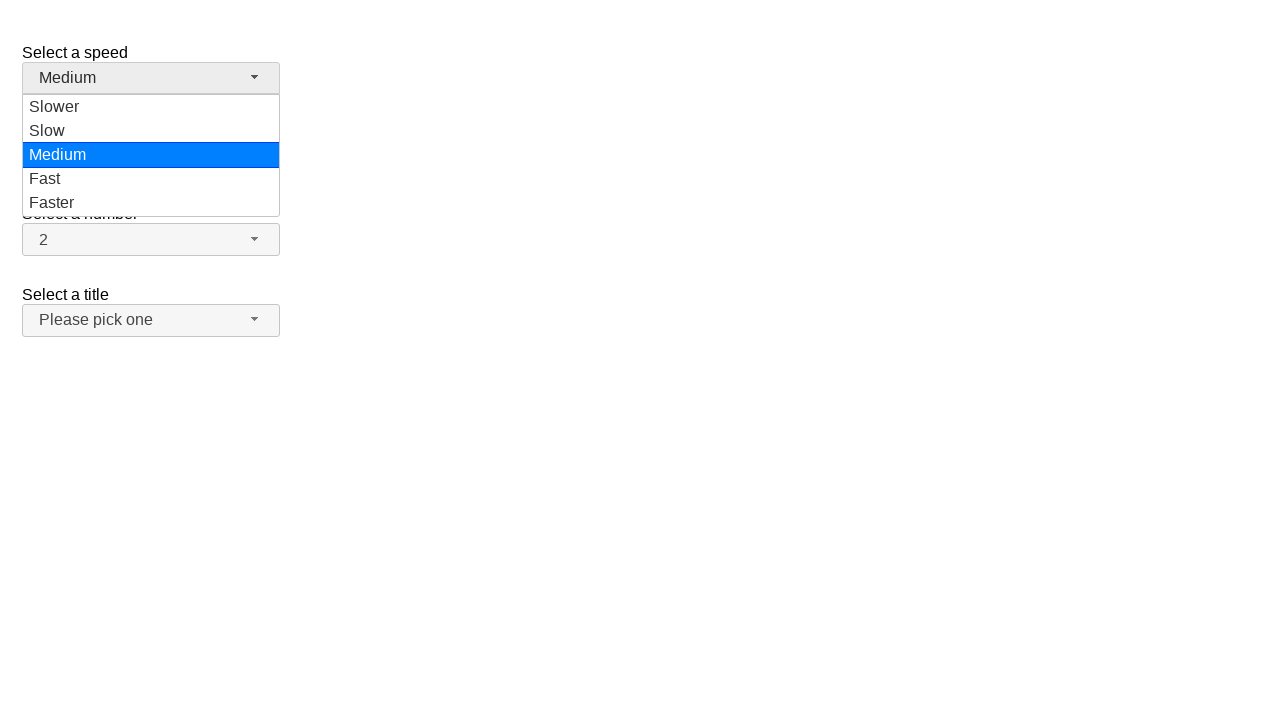

Speed dropdown menu items loaded
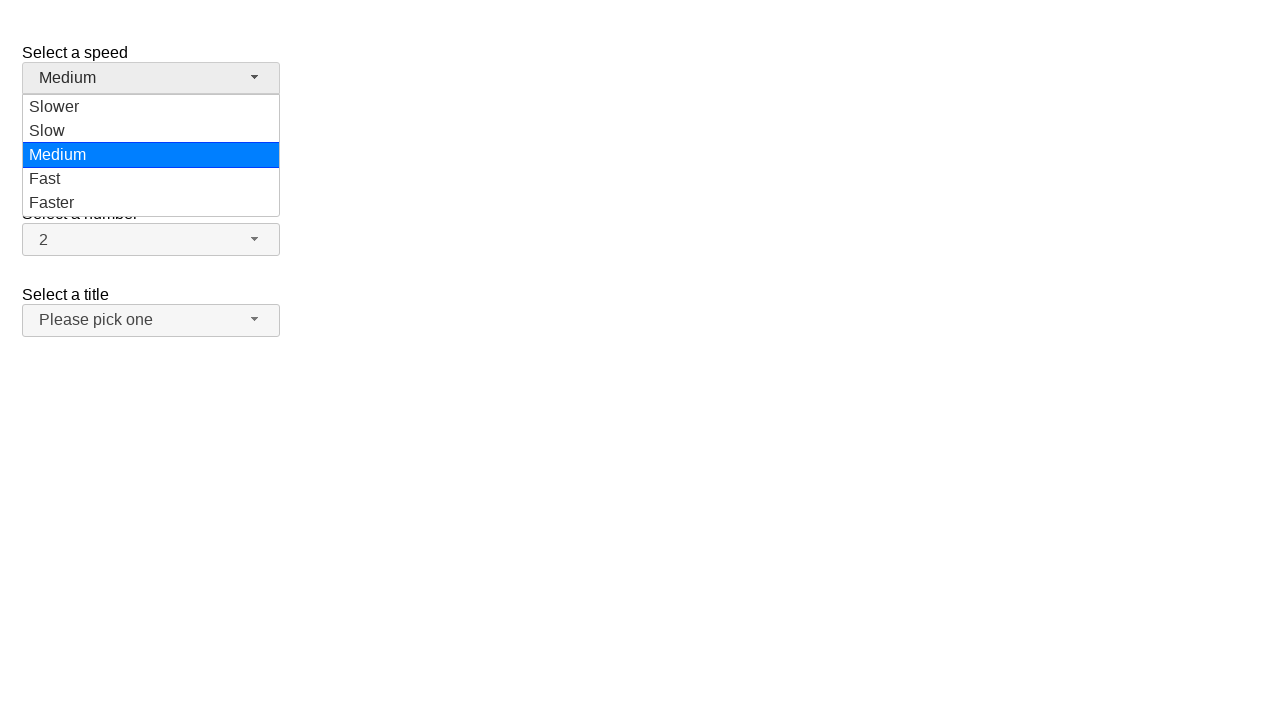

Selected 'Slow' option from dropdown menu at (151, 107) on ul#speed-menu div[class*='ui-menu-item-wrapper']:has-text('Slow')
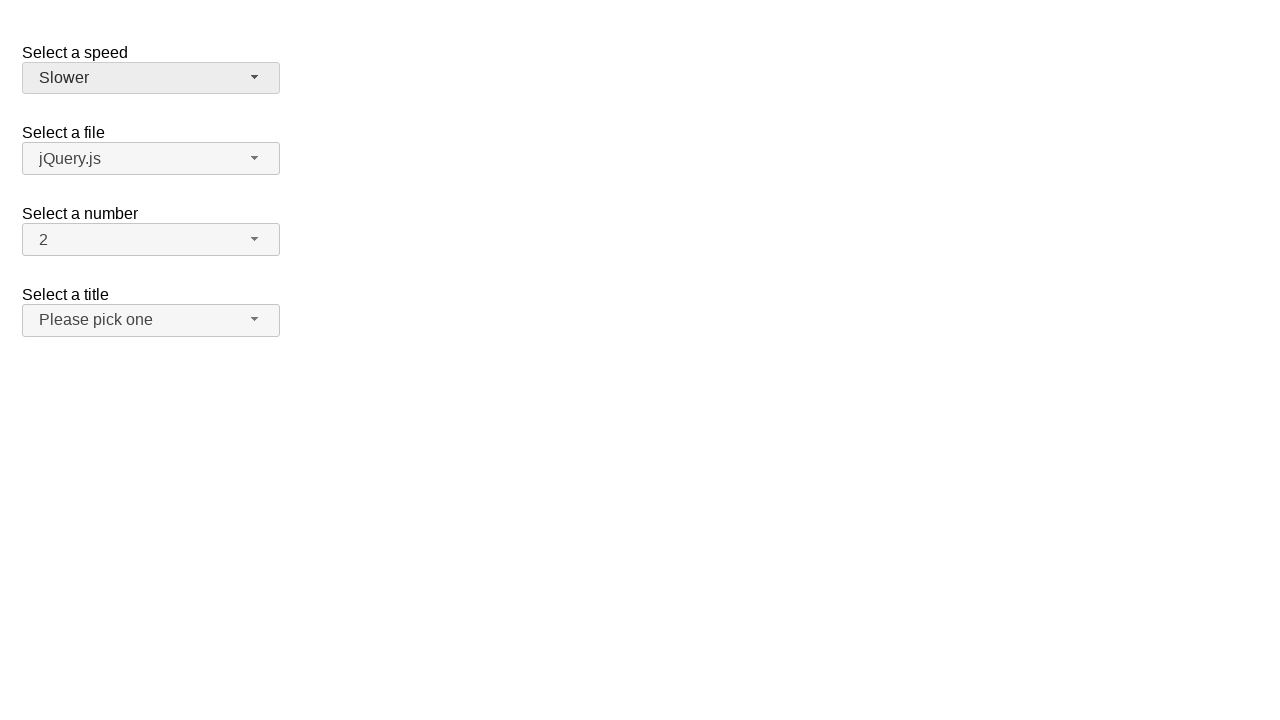

Verified 'Slow' is displayed as selected value
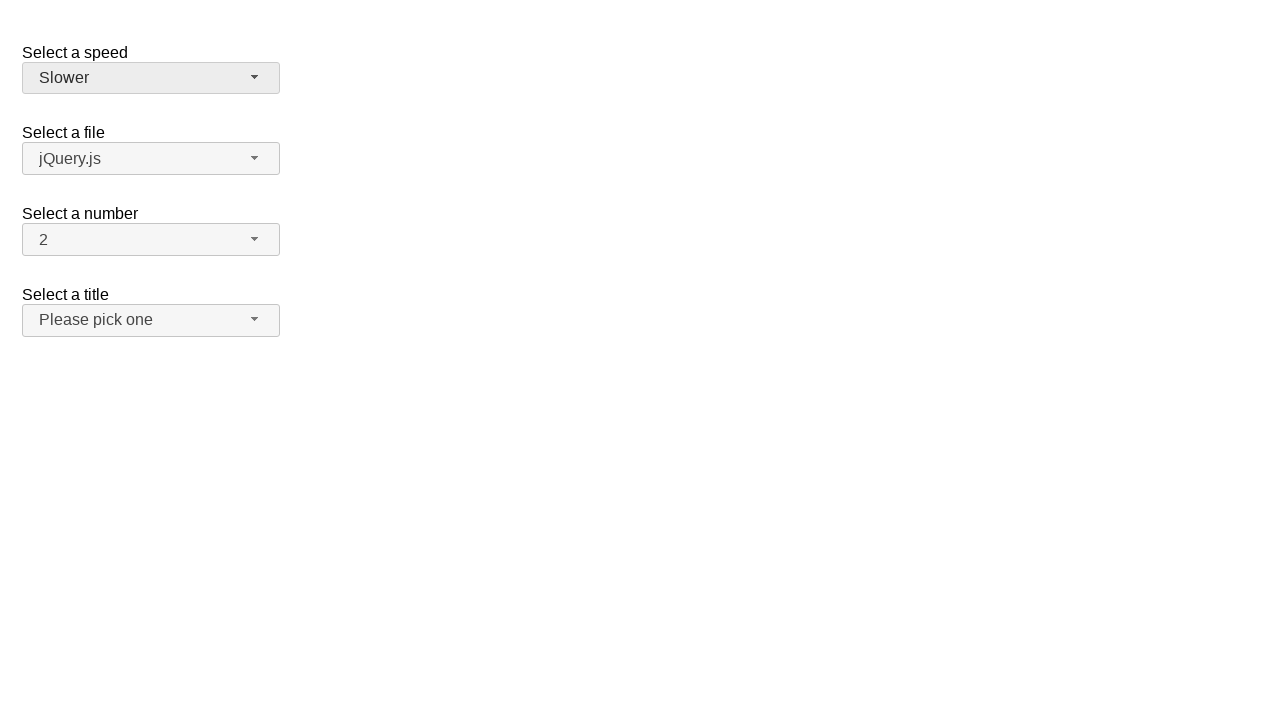

Clicked speed dropdown button to open menu again at (151, 78) on span#speed-button
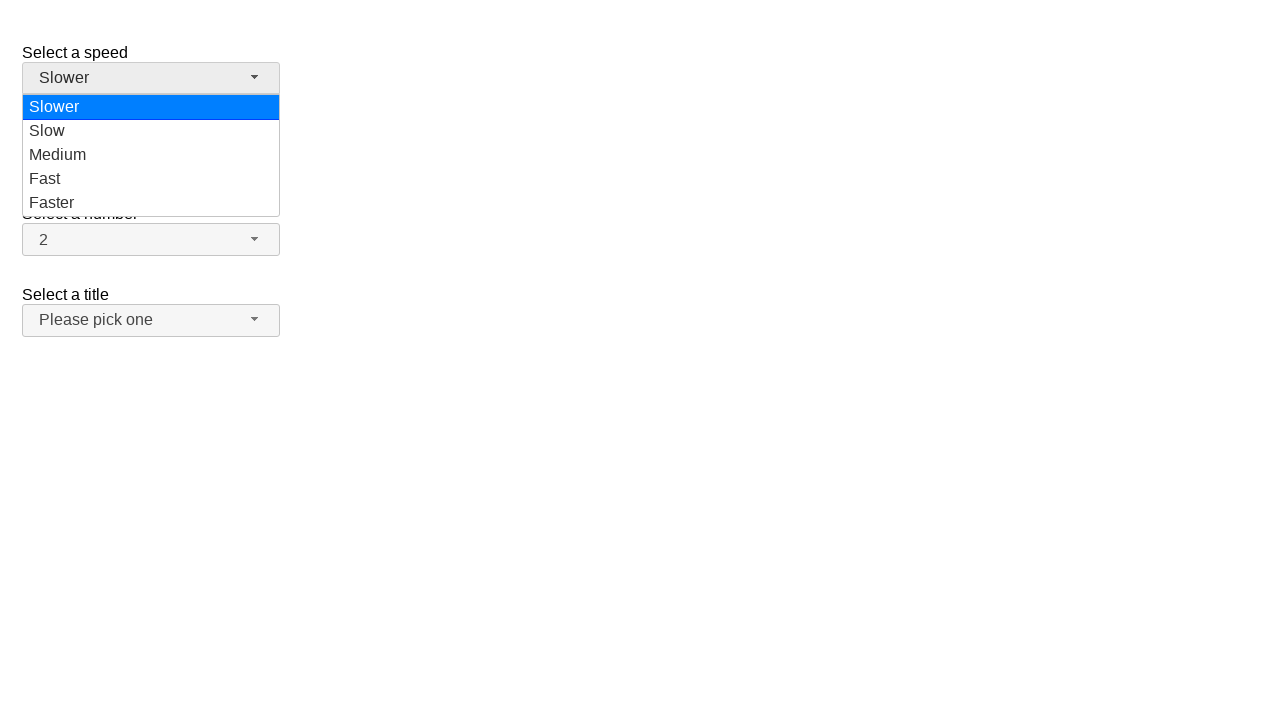

Speed dropdown menu items loaded for second selection
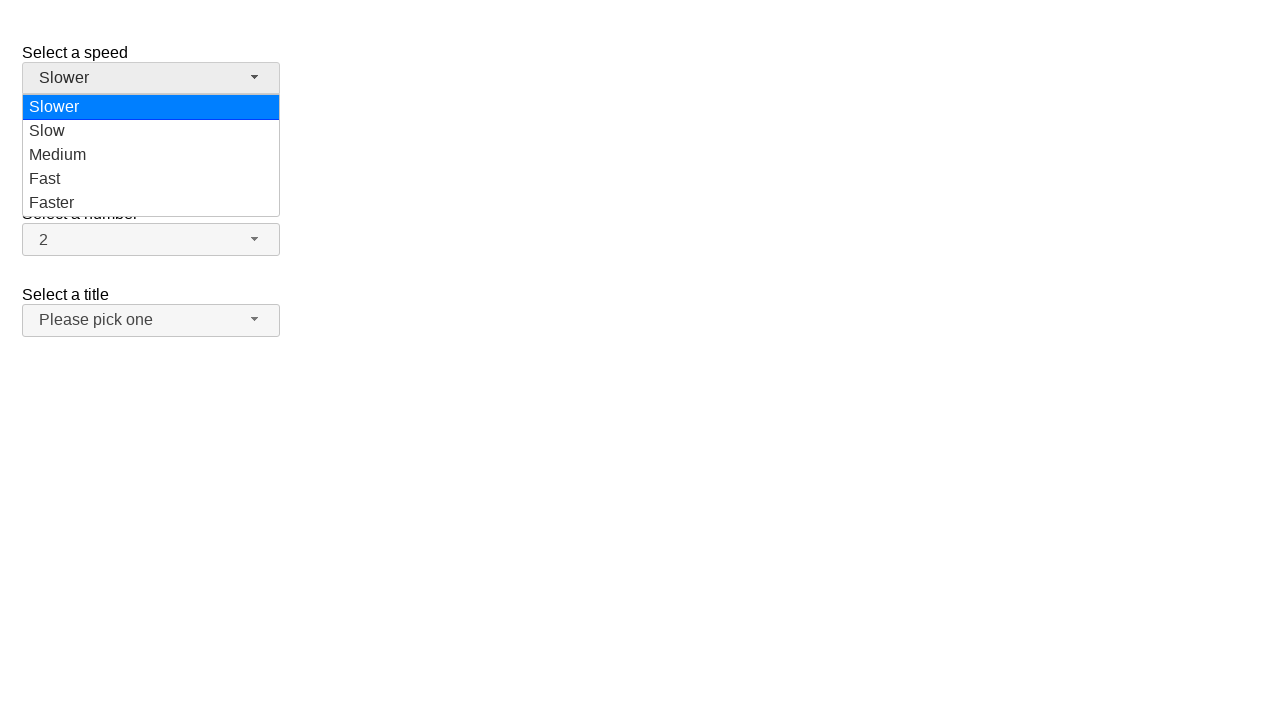

Selected 'Faster' option from dropdown menu at (151, 203) on ul#speed-menu div[class*='ui-menu-item-wrapper']:has-text('Faster')
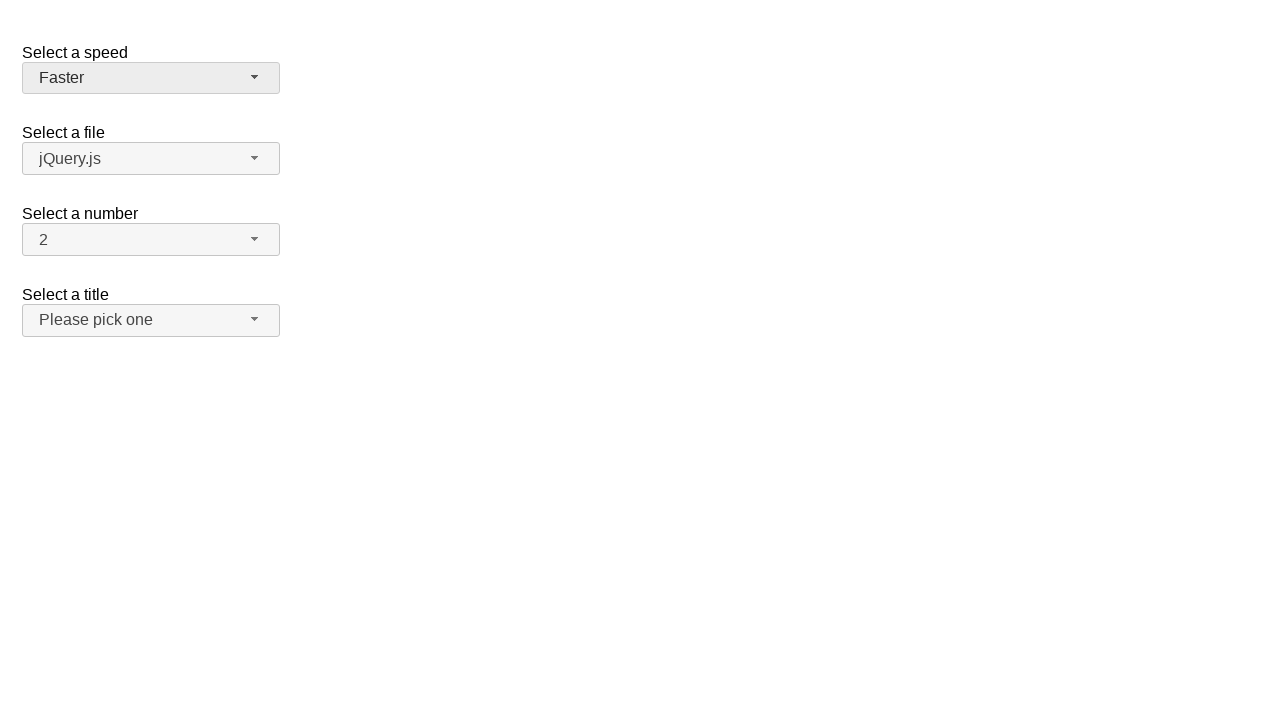

Verified 'Faster' is displayed as selected value
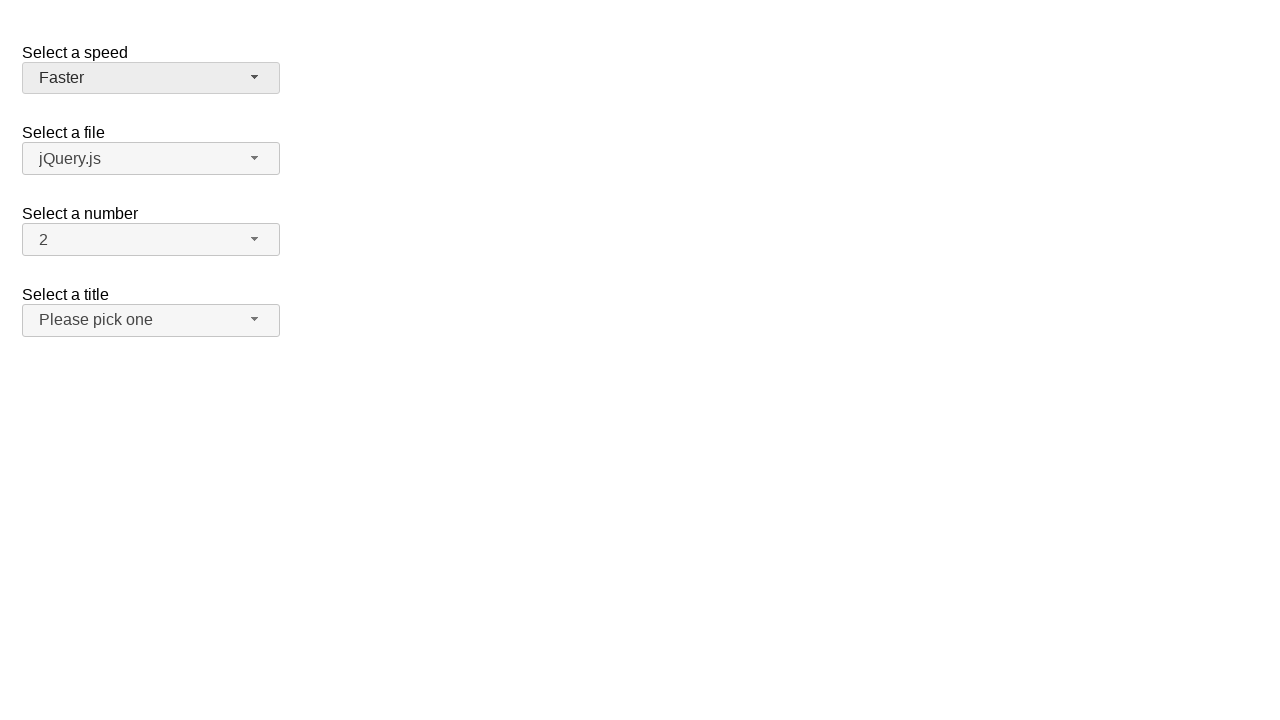

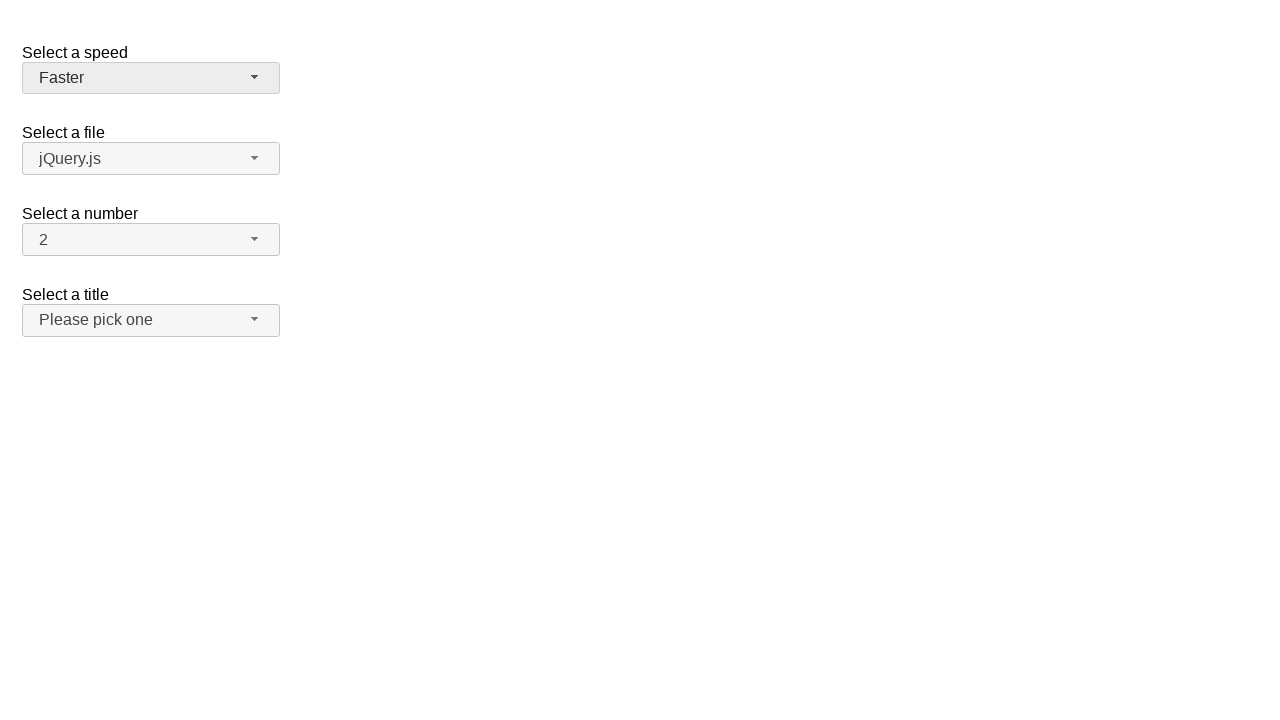